Tests date picker popup functionality by navigating through the Popups menu to Date Picker, opening the calendar, and selecting the current date.

Starting URL: https://demoapps.qspiders.com/ui?scenario=1

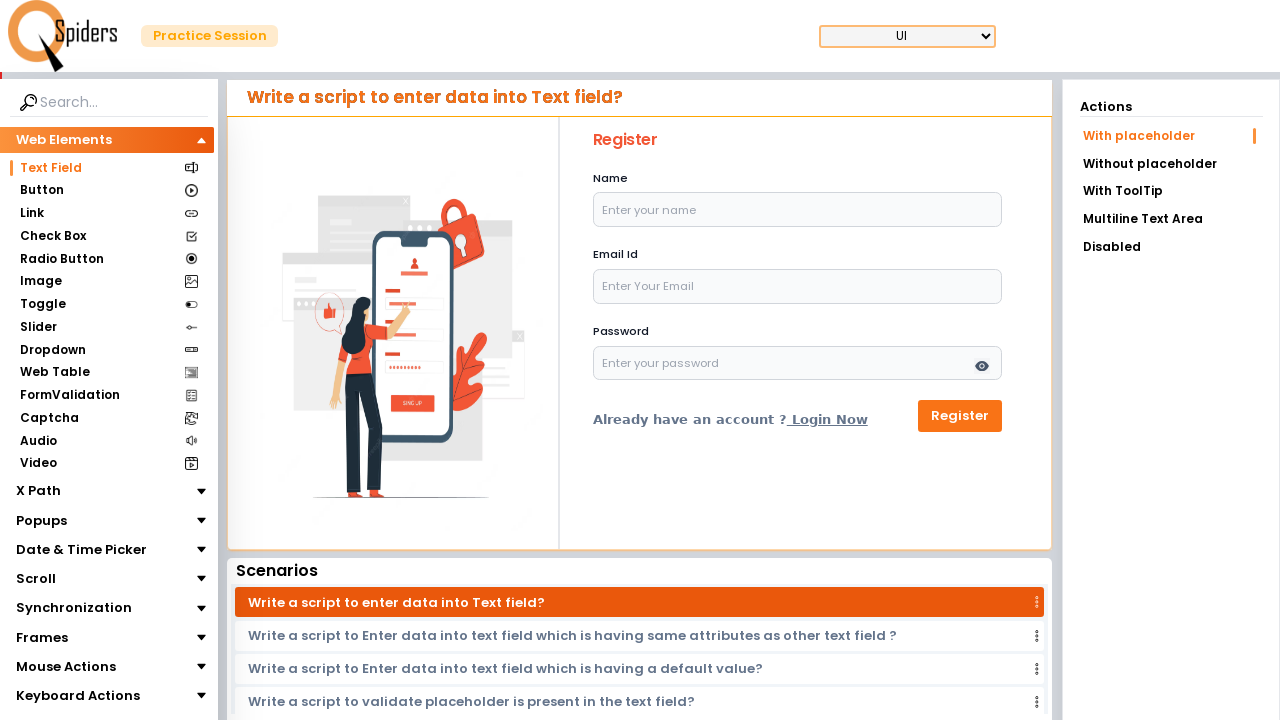

Clicked on 'Popups' section in the menu at (42, 520) on xpath=//section[.='Popups']
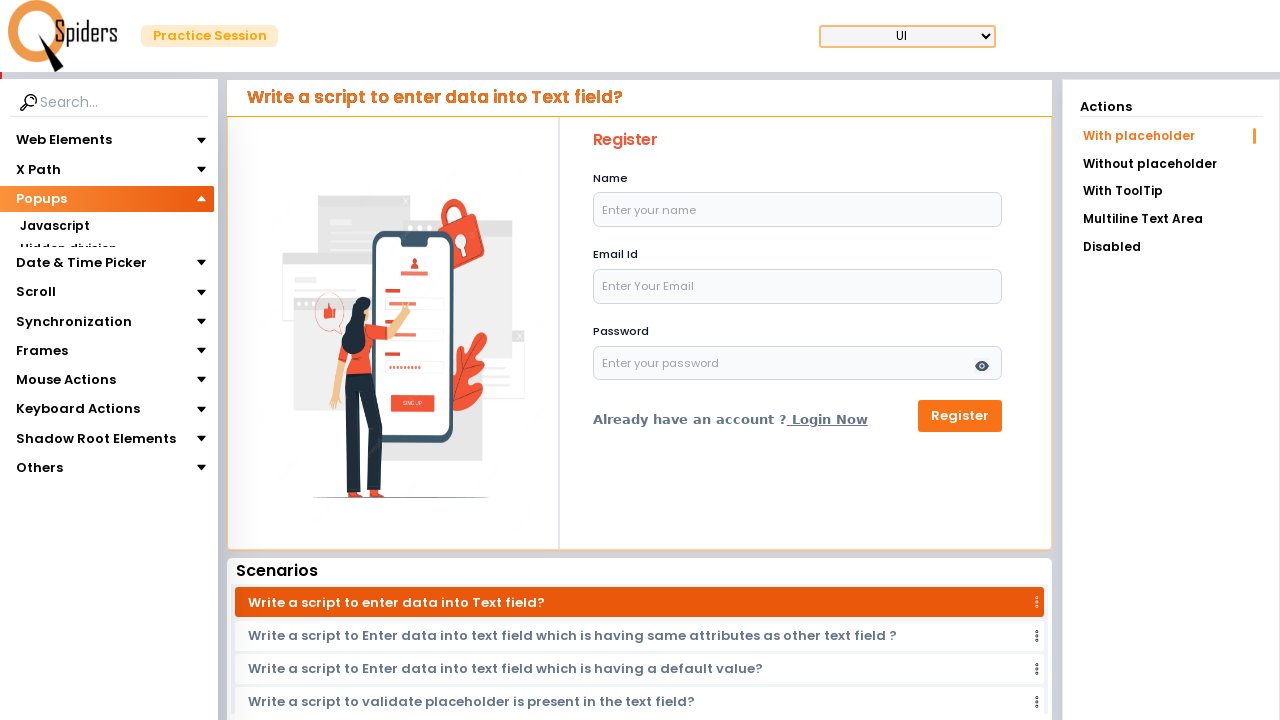

Waited 1000ms for menu to load
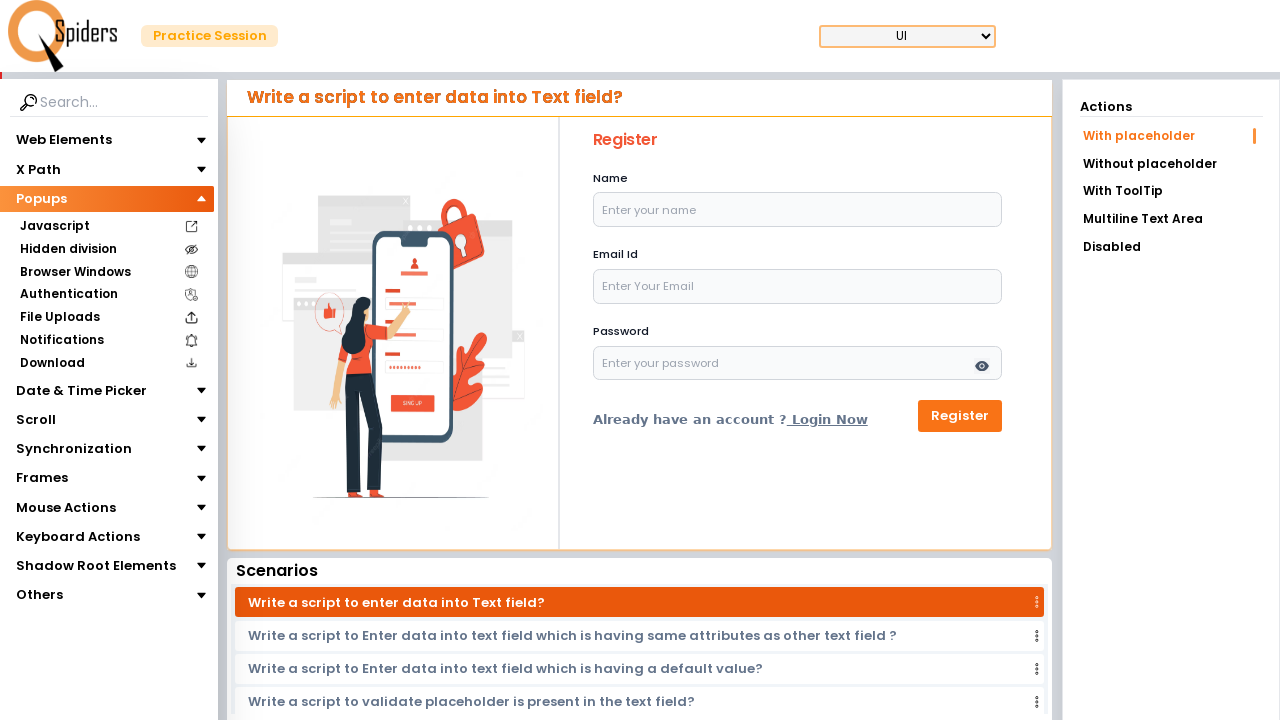

Clicked on 'Date & Time Picker' menu option at (82, 390) on xpath=//section[.='Date & Time Picker']
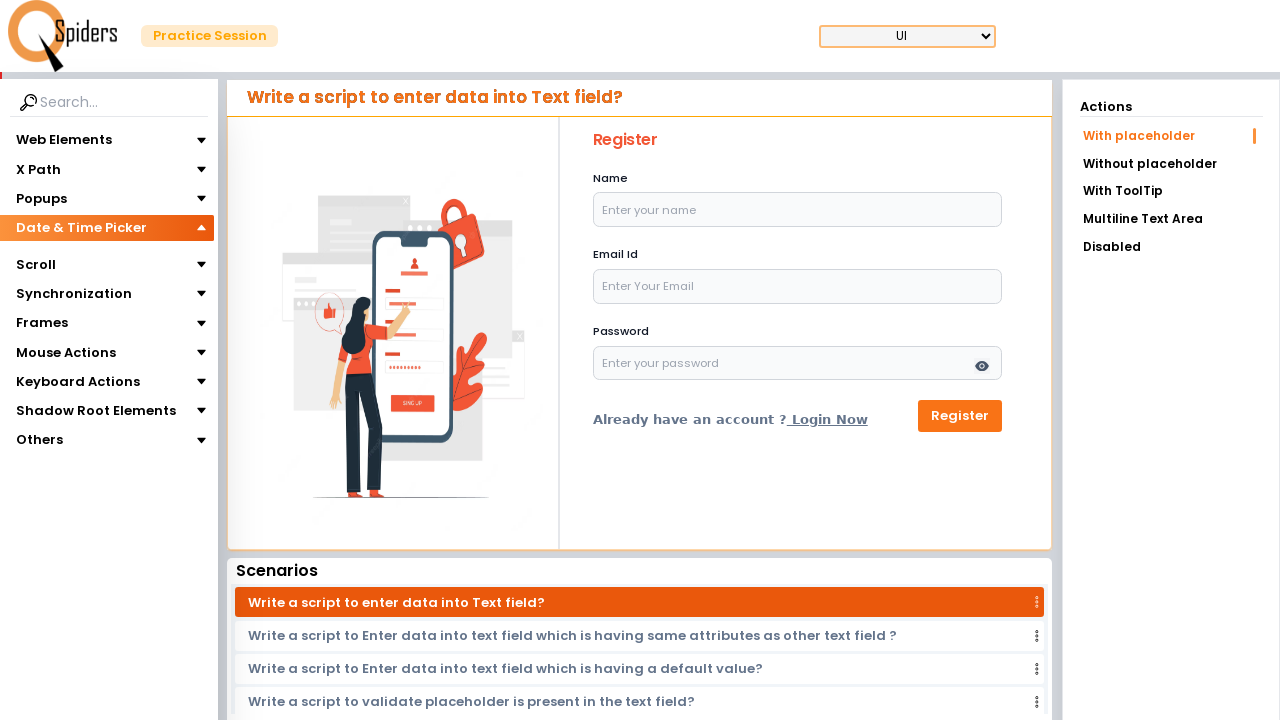

Waited 1000ms for submenu to load
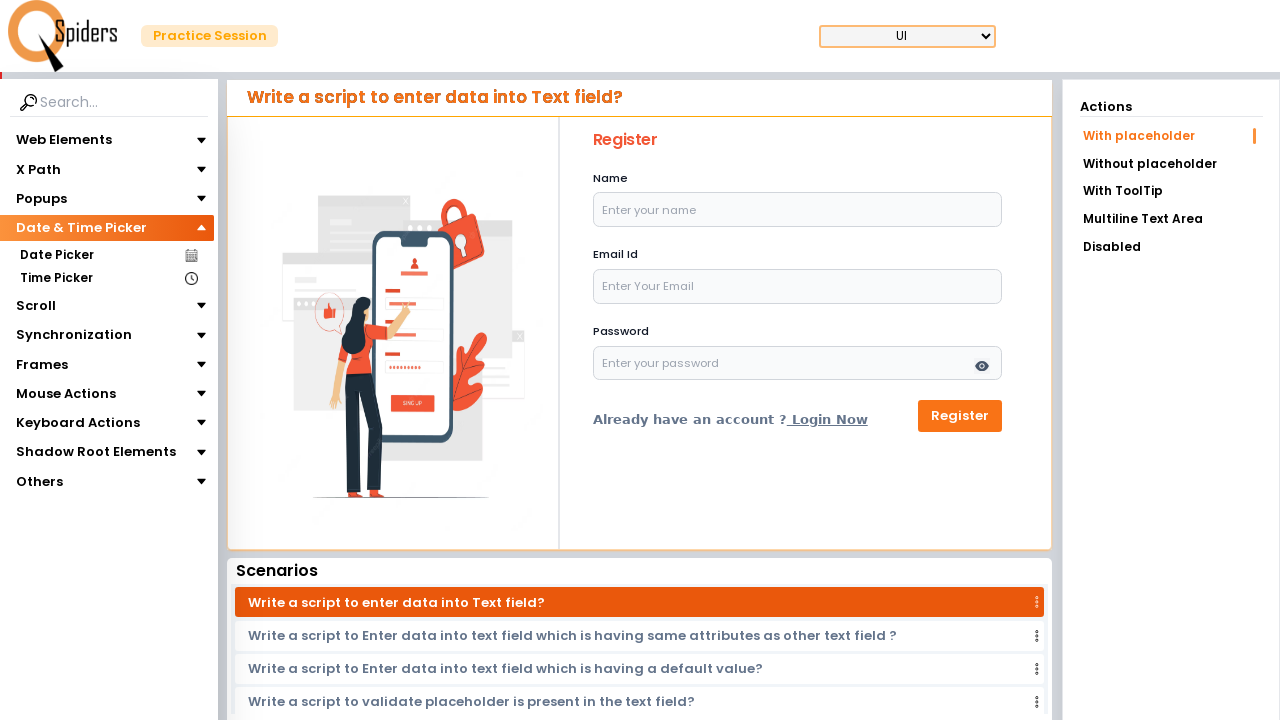

Clicked on 'Date Picker' option at (56, 256) on xpath=//section[.='Date Picker']
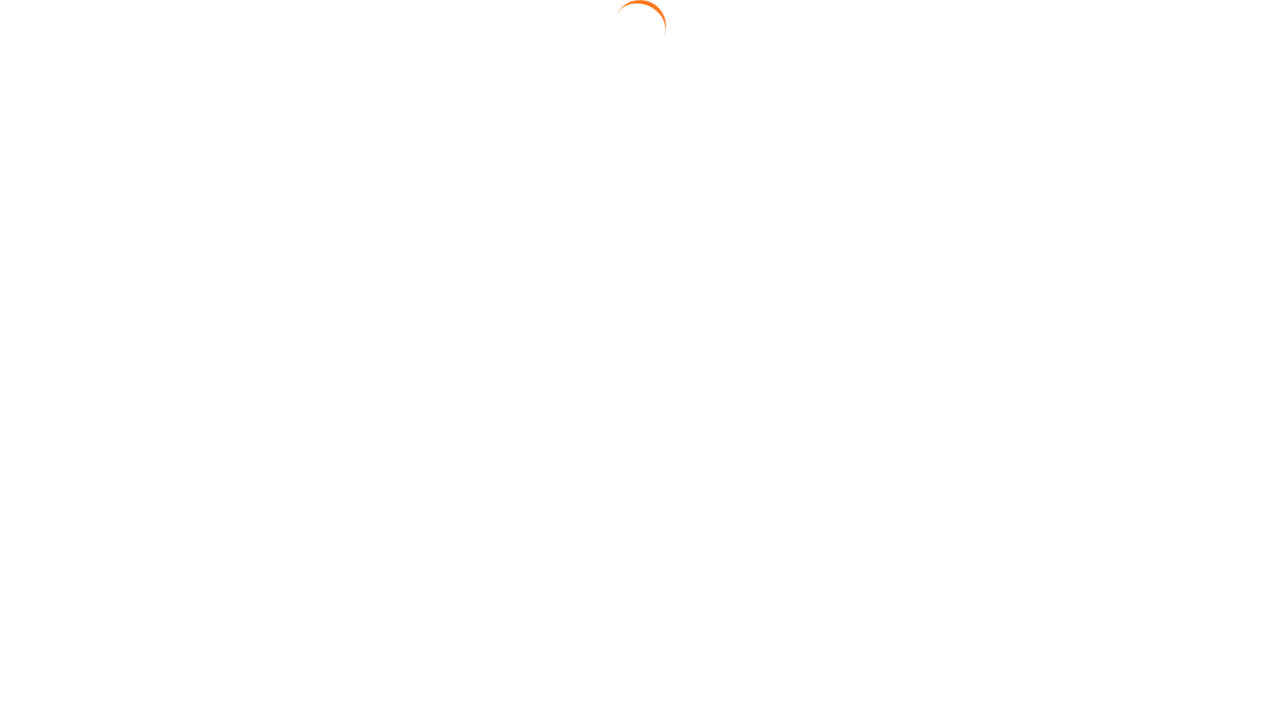

Date input field is loaded and visible
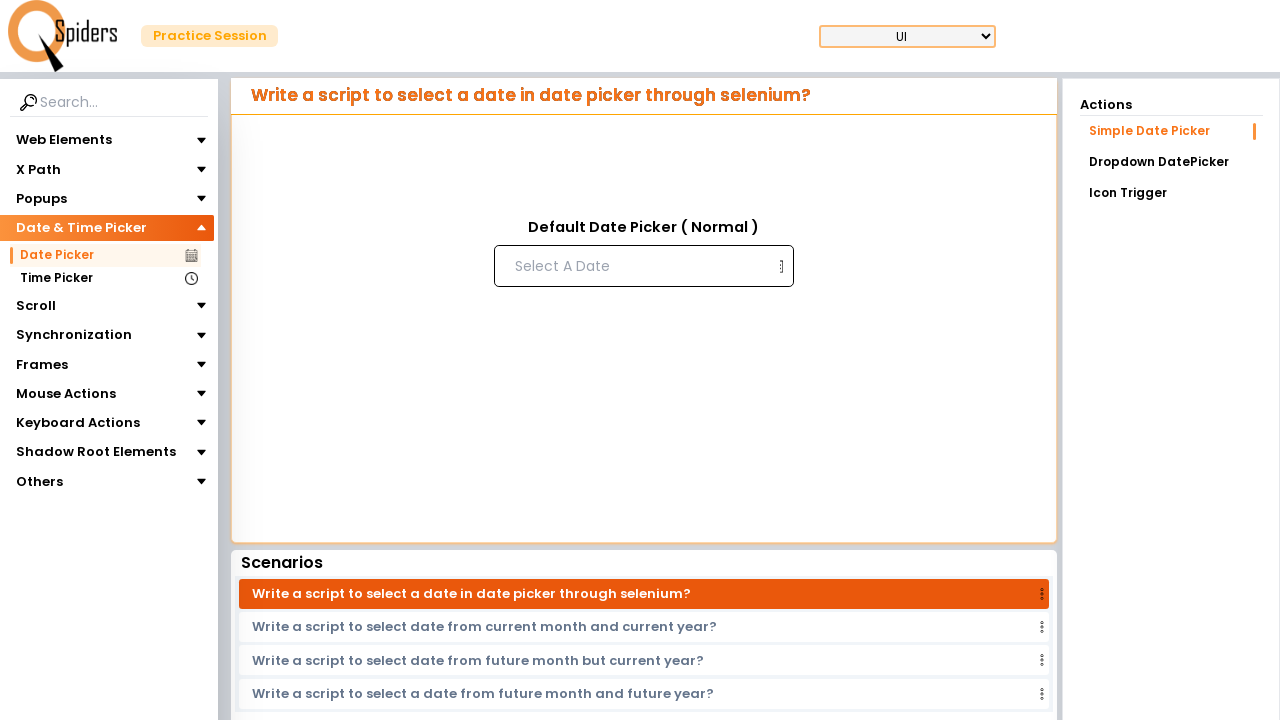

Clicked on the date input field to open calendar popup at (642, 266) on input[placeholder='Select A Date']
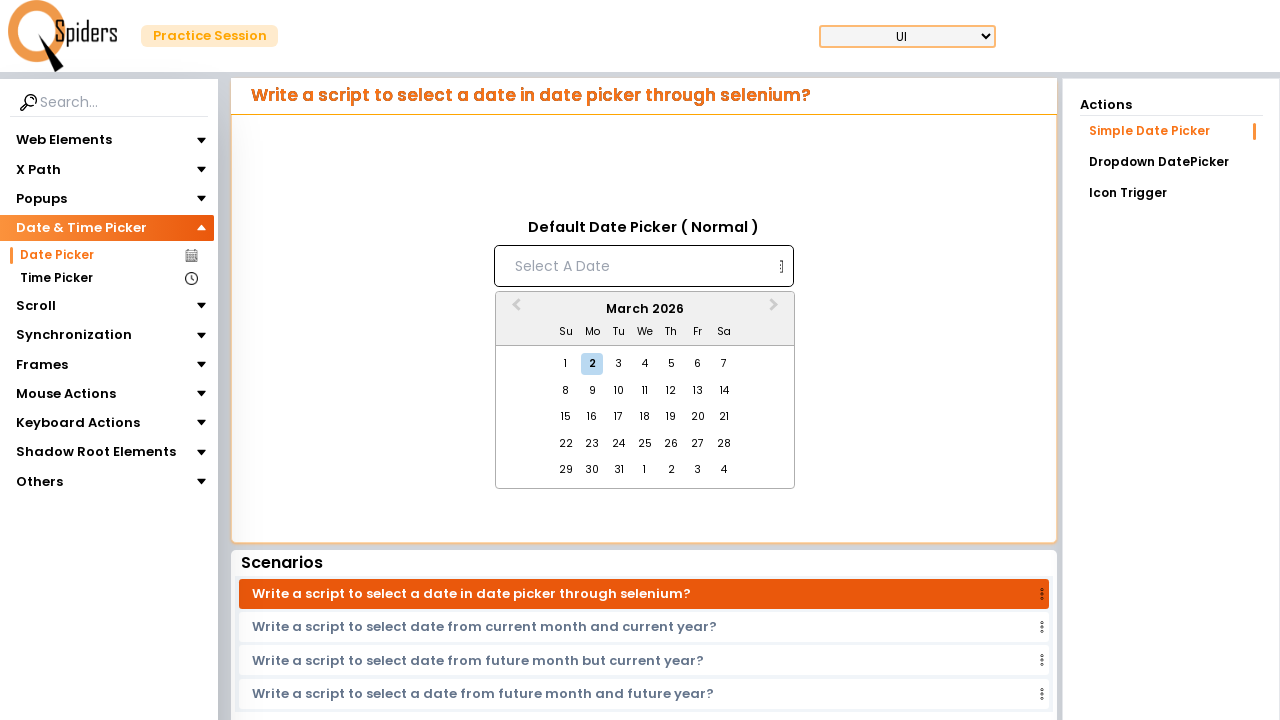

Current date element is visible in the calendar popup
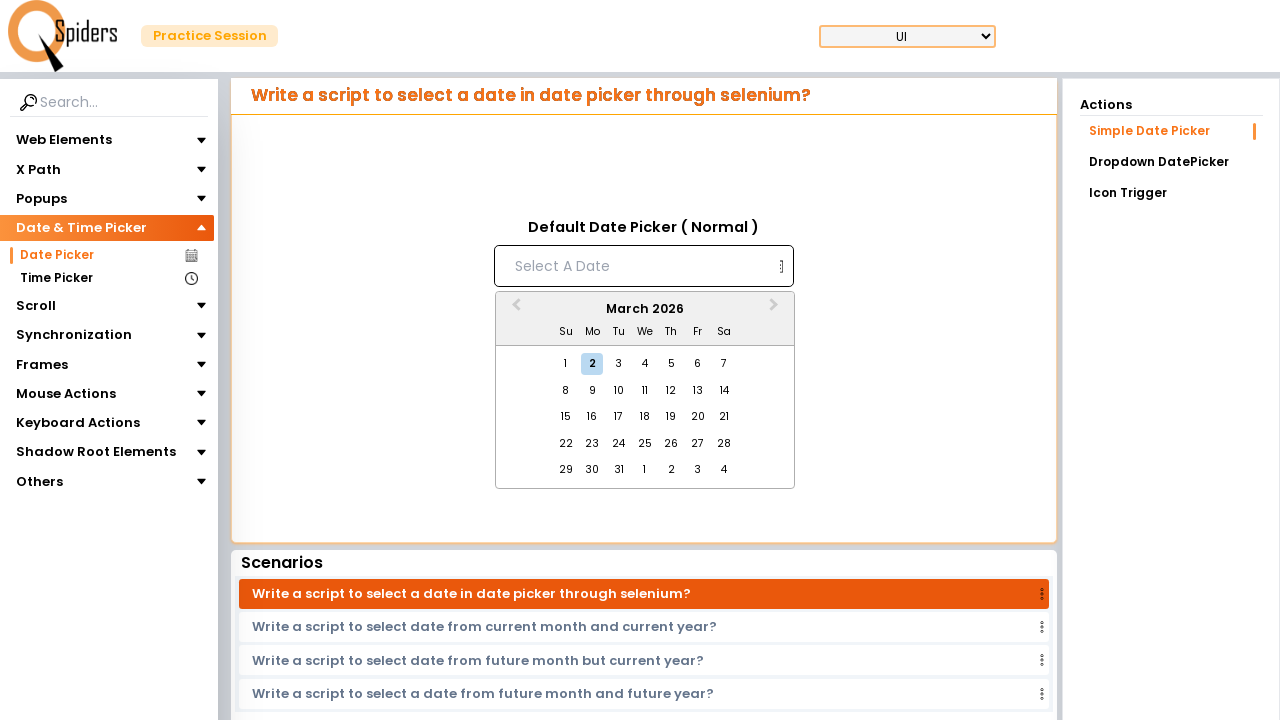

Selected the current date from the calendar at (592, 364) on div[aria-current='date']
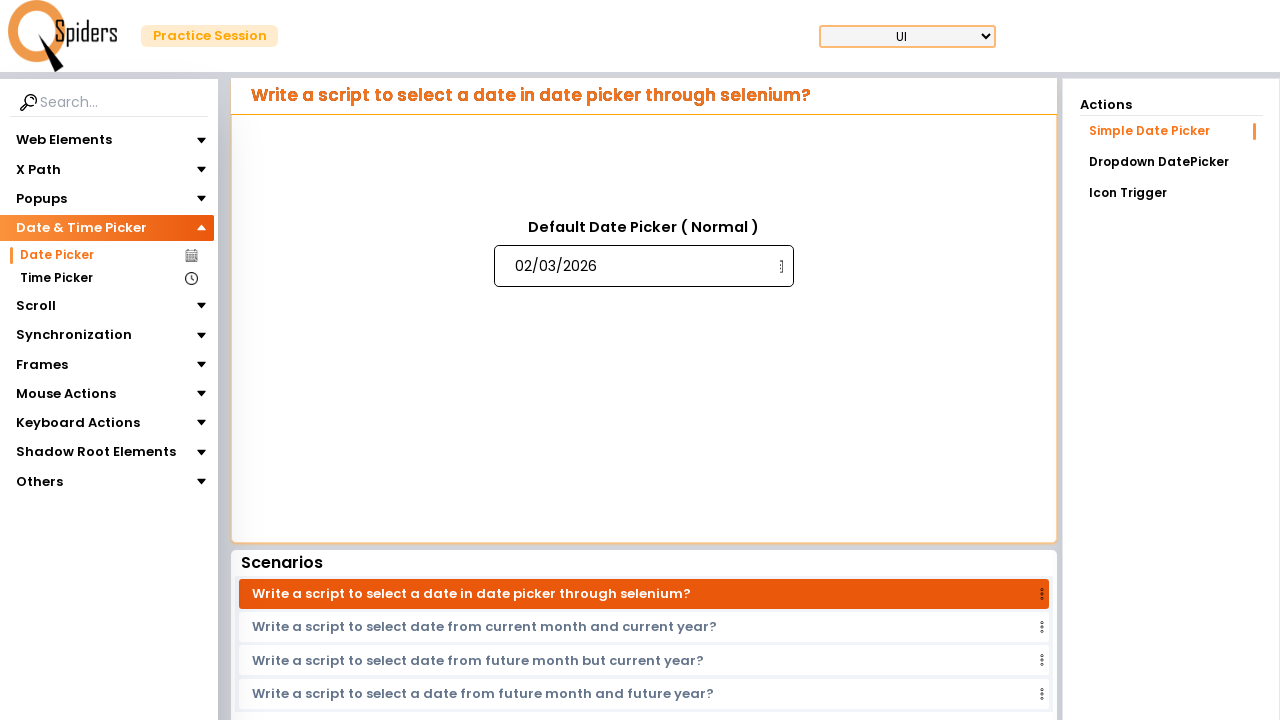

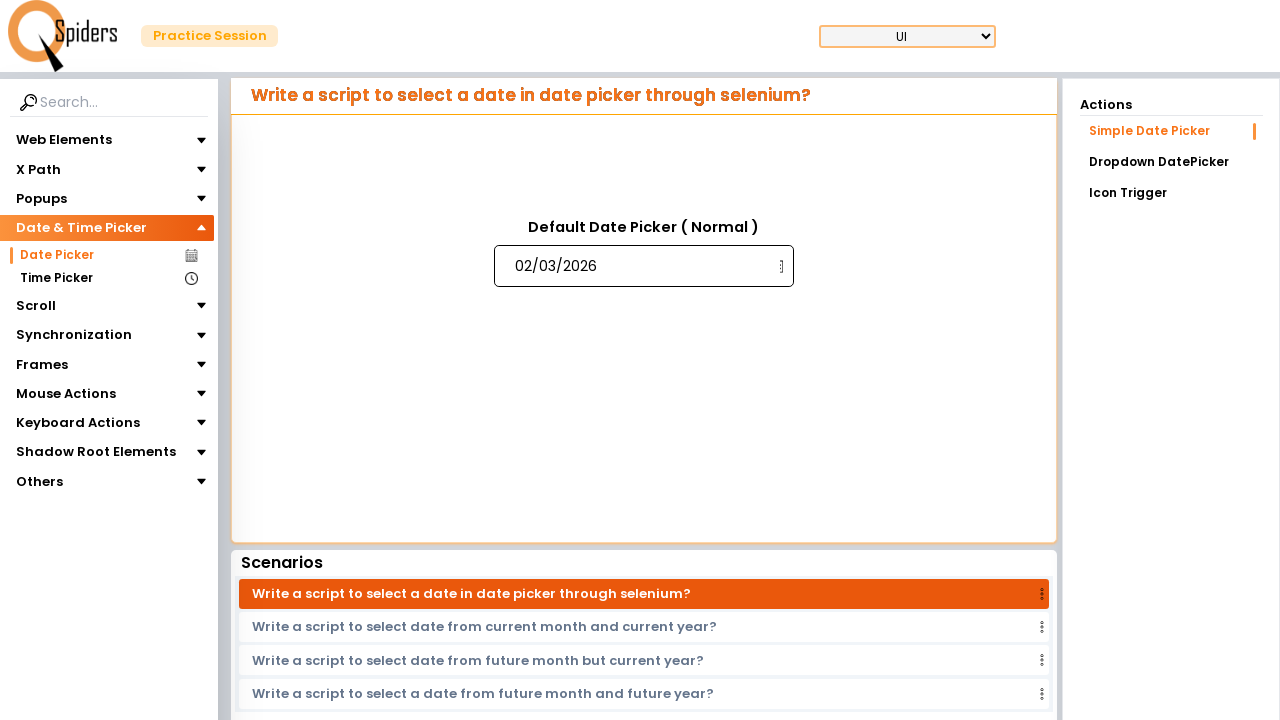